Tests the search functionality on the DemoQA books page by entering a search term, clearing it, and entering a different search term

Starting URL: https://demoqa.com/books

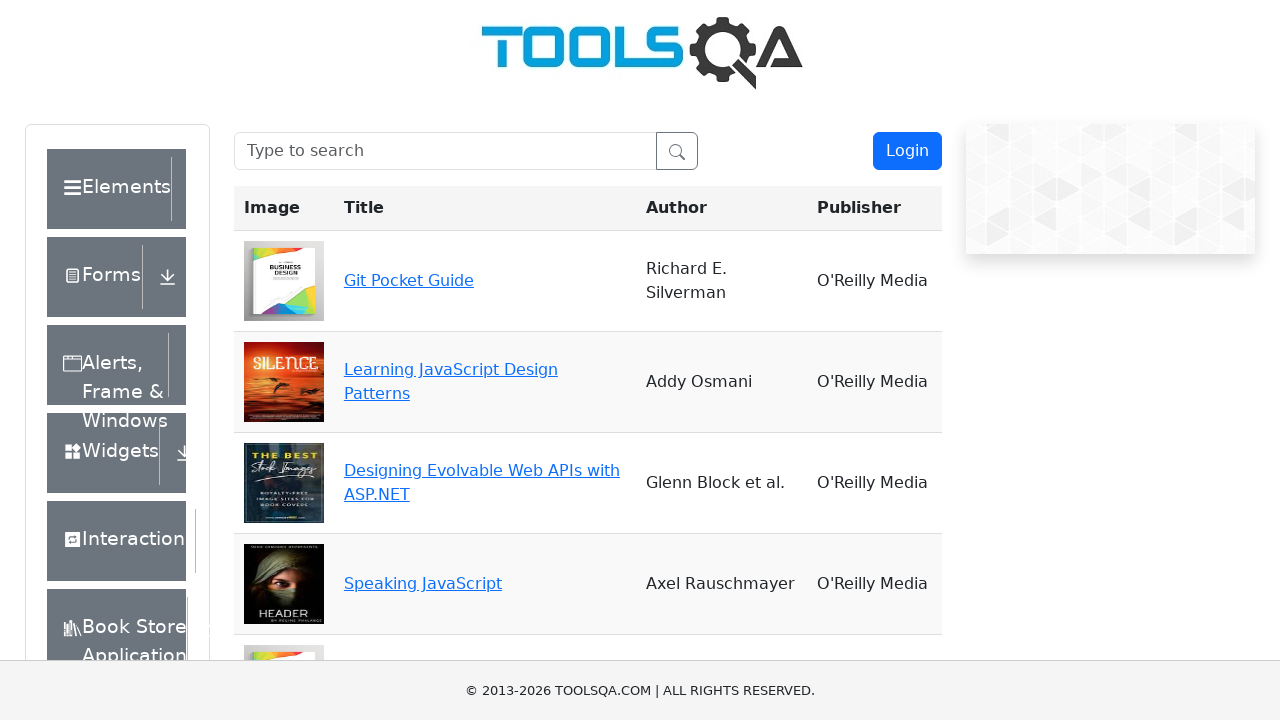

Filled search box with 'Java' on #searchBox
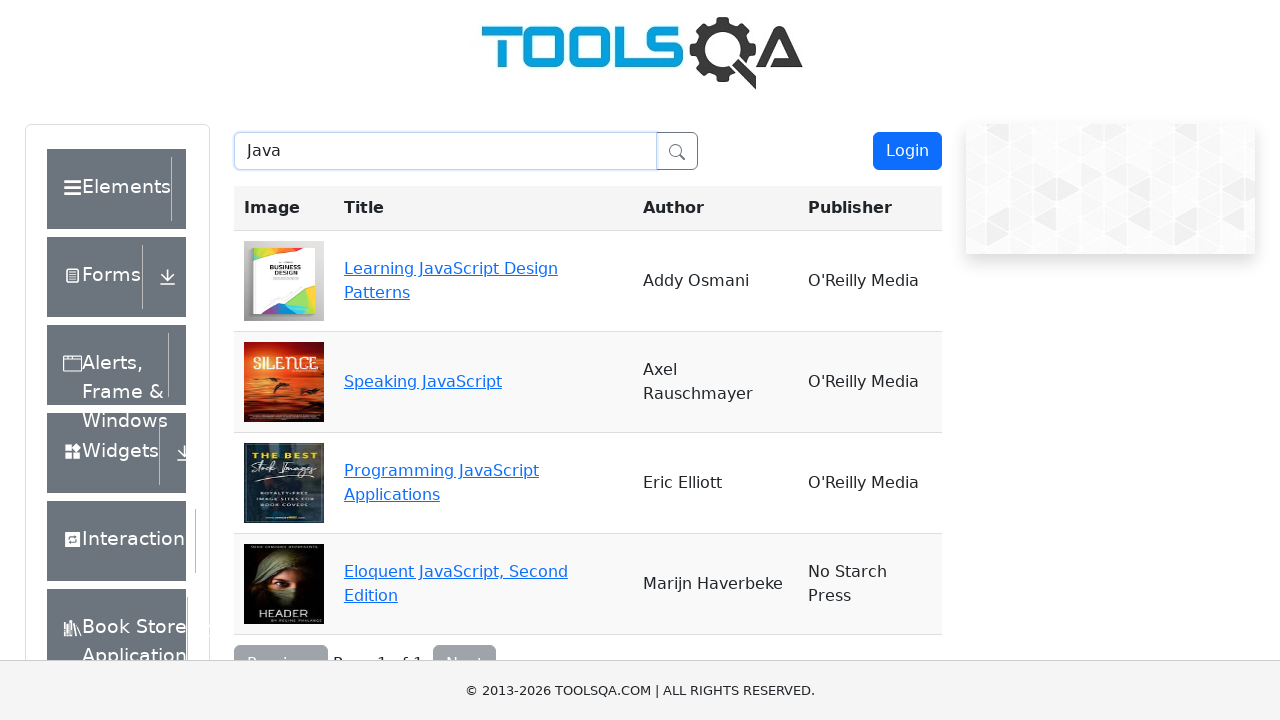

Cleared the search box on #searchBox
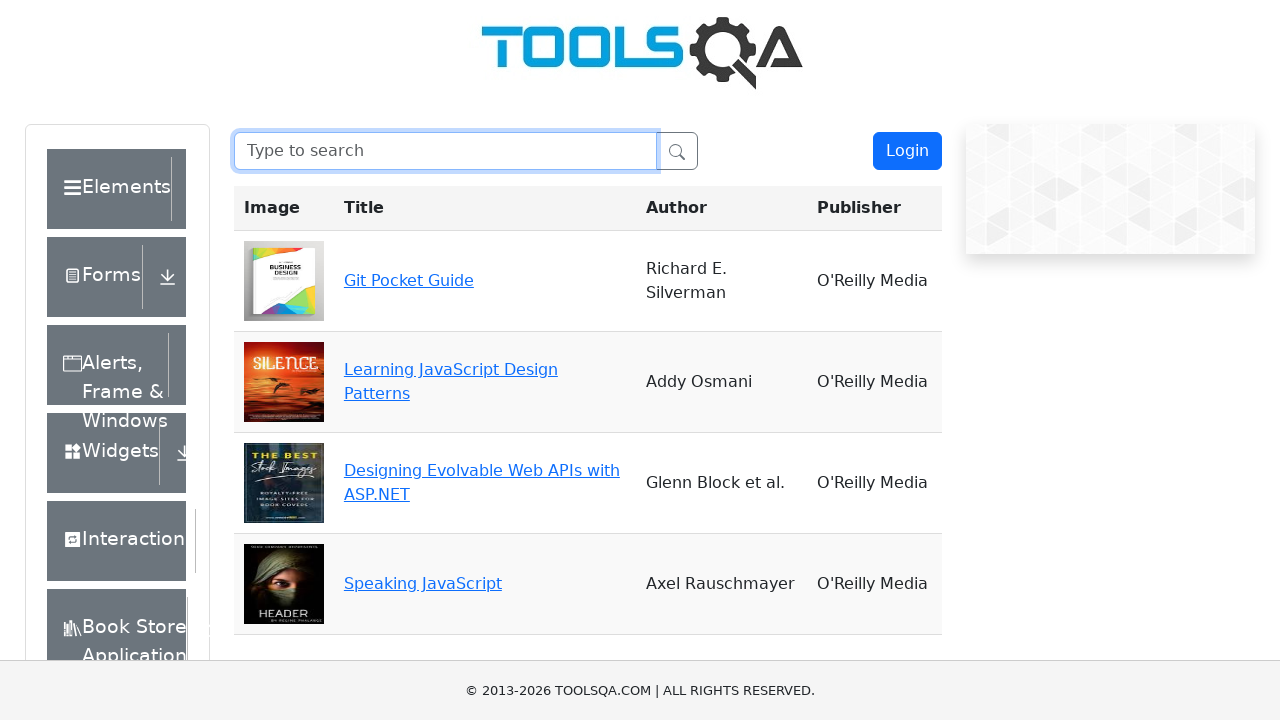

Filled search box with 'Python' on #searchBox
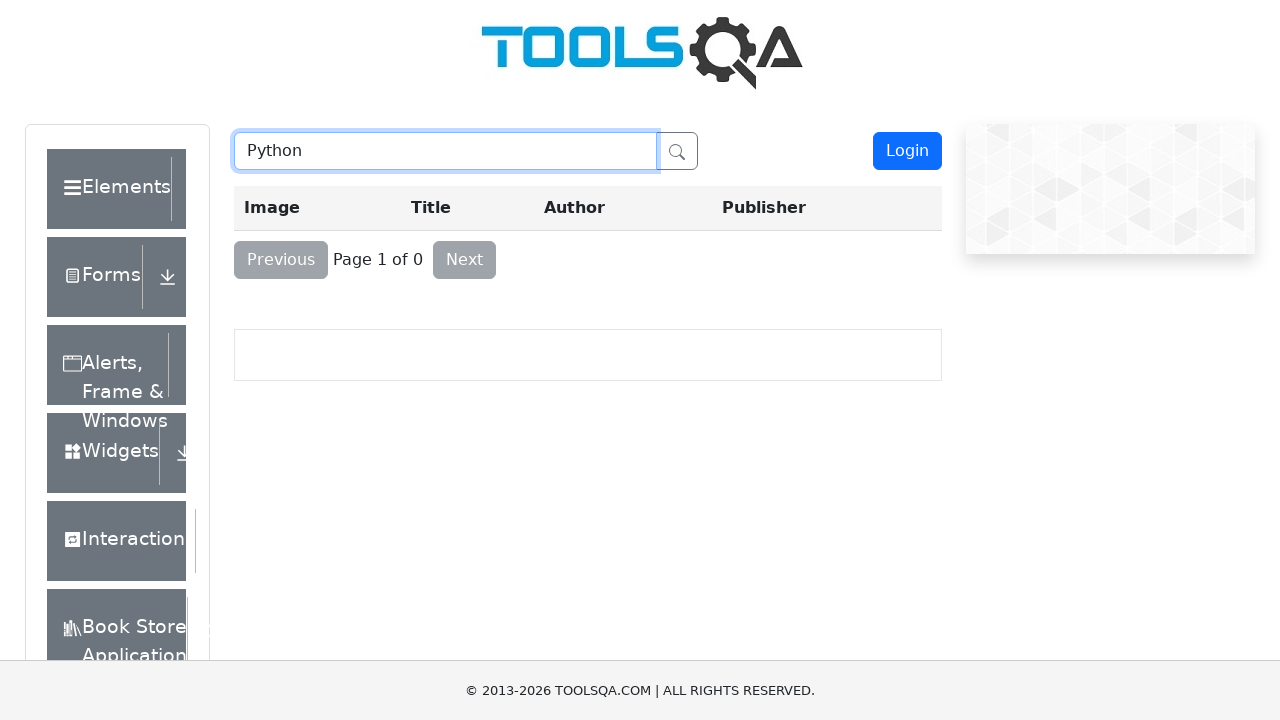

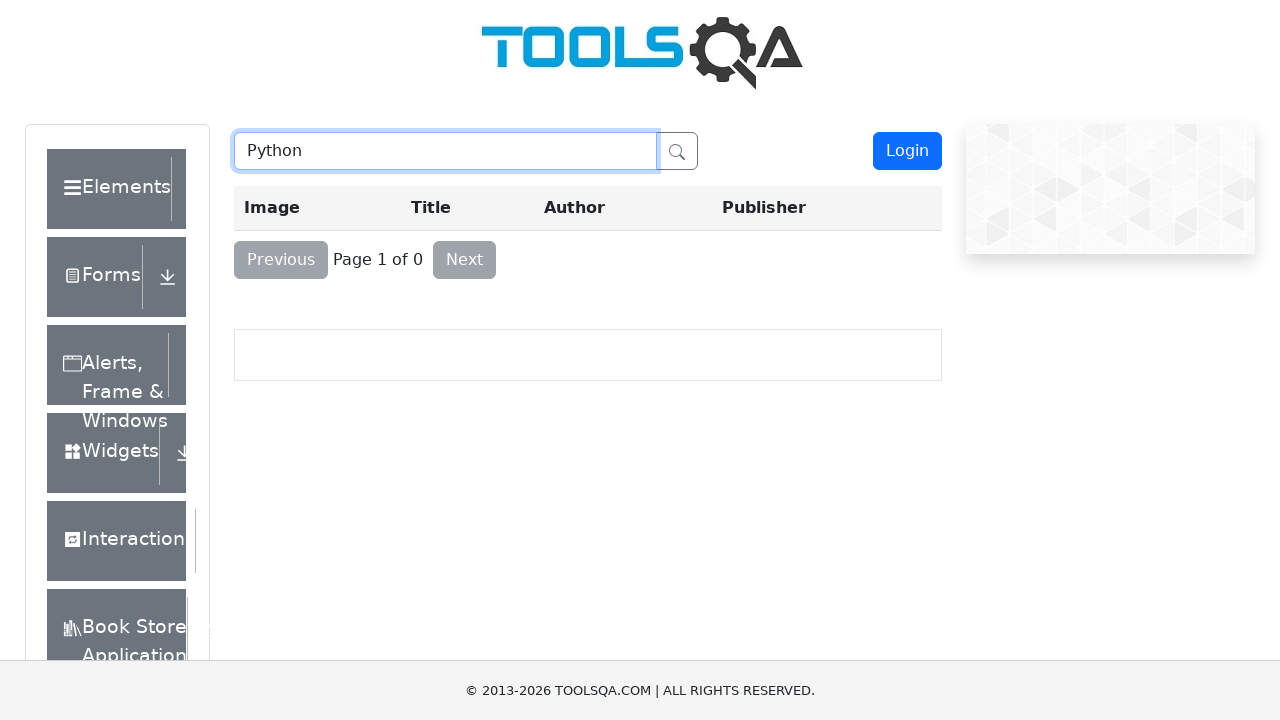